Tests form interaction by extracting a hidden value from an element attribute, calculating a mathematical result, filling in the answer, checking required checkboxes, and submitting the form.

Starting URL: http://suninjuly.github.io/get_attribute.html

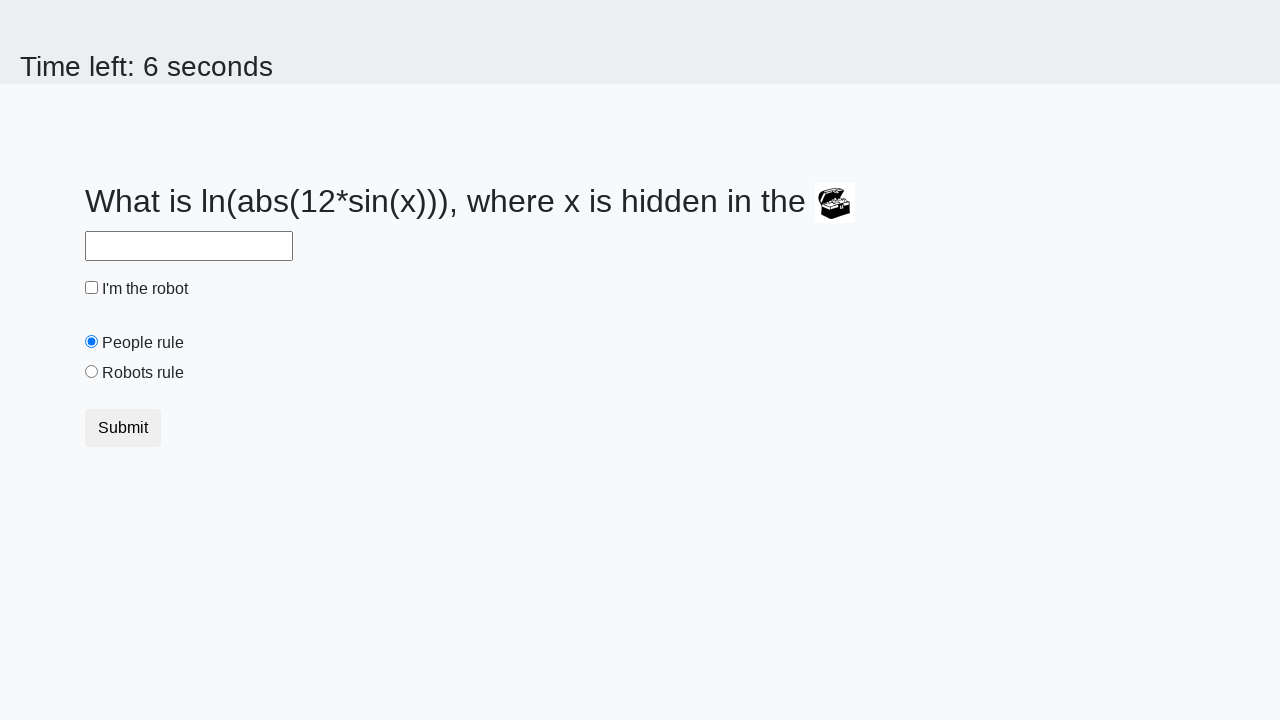

Located treasure element for extracting hidden value
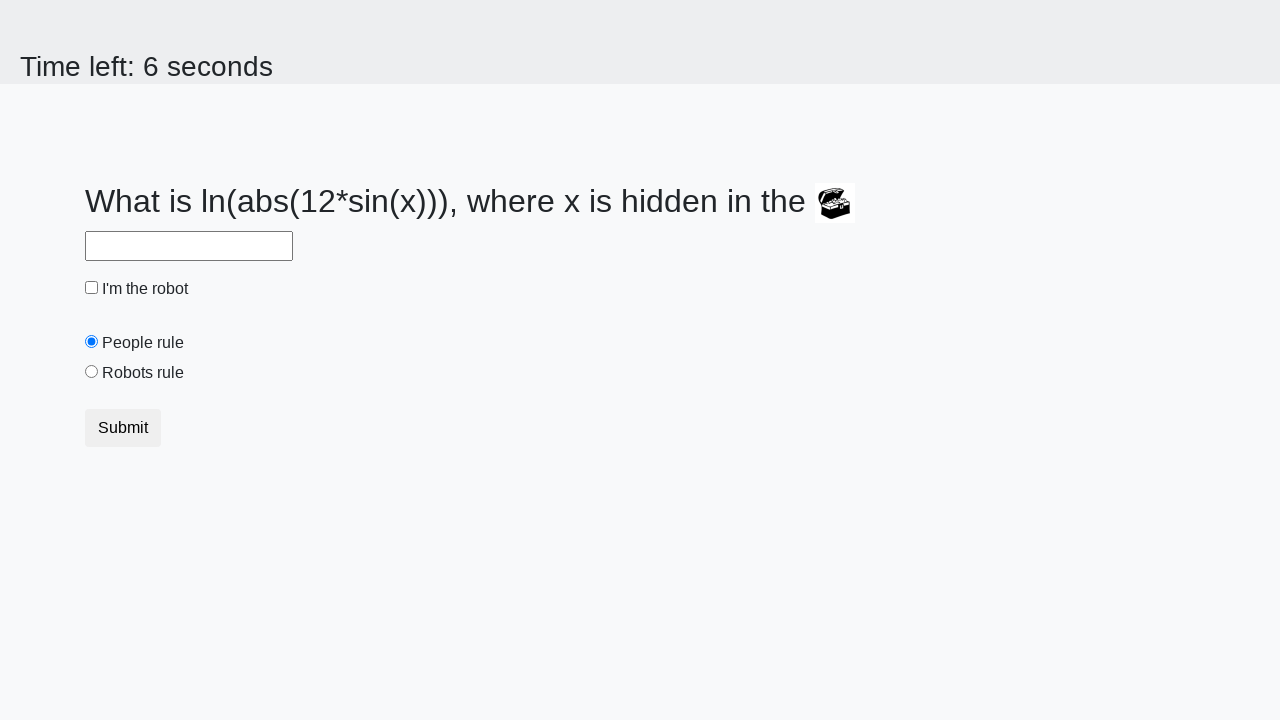

Extracted hidden value 'valuex' attribute from treasure element: 439
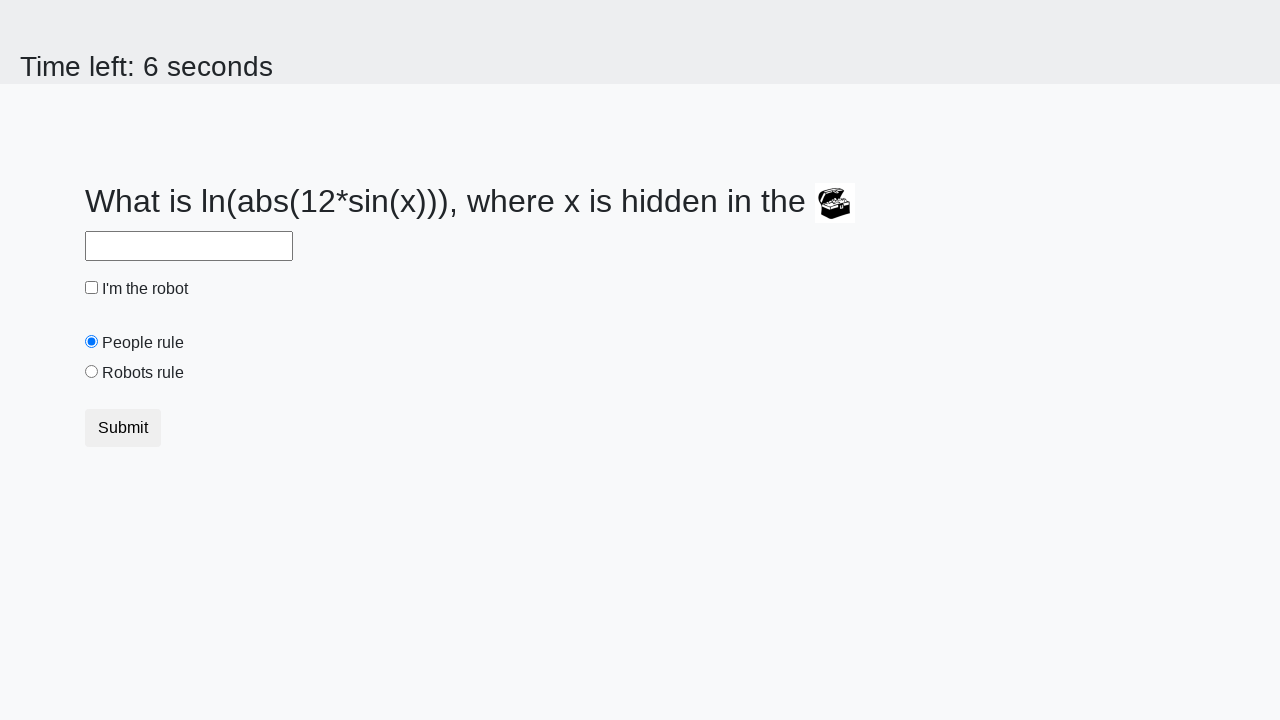

Calculated mathematical result: log(abs(12*sin(439))) = 2.174528725083625
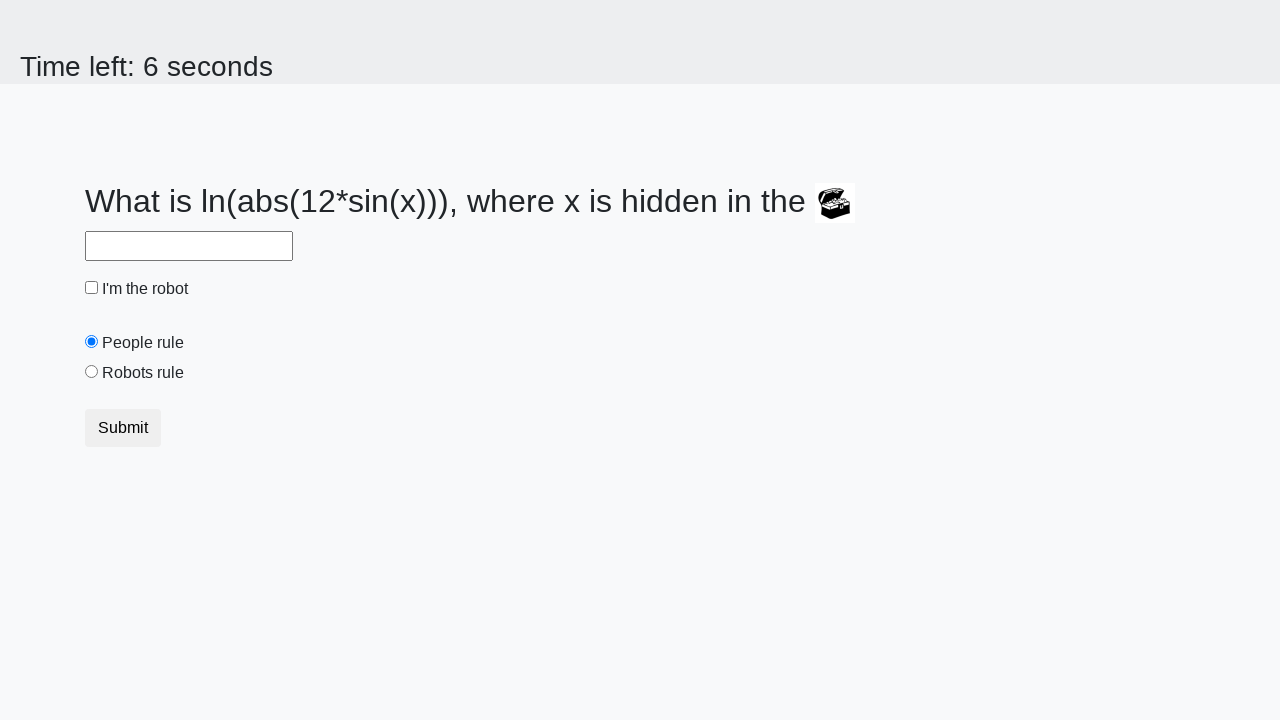

Filled answer field with calculated value: 2.174528725083625 on #answer
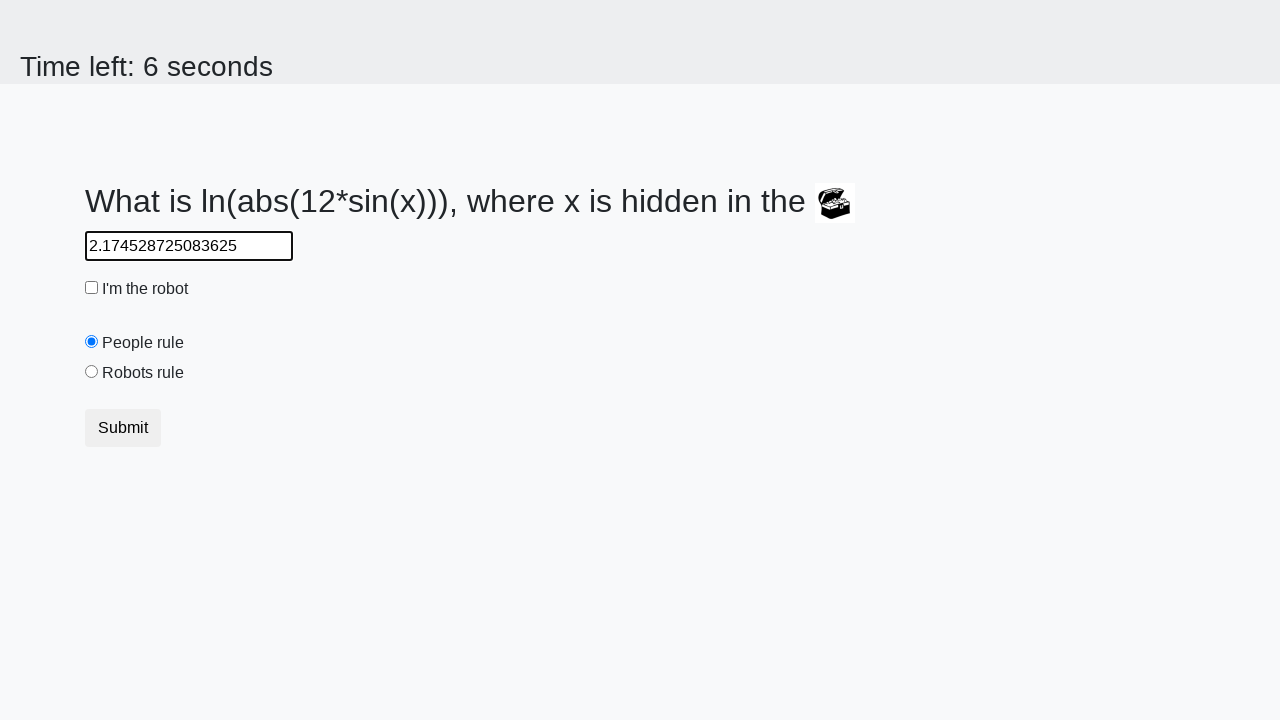

Checked 'I am a robot' checkbox at (92, 288) on #robotCheckbox
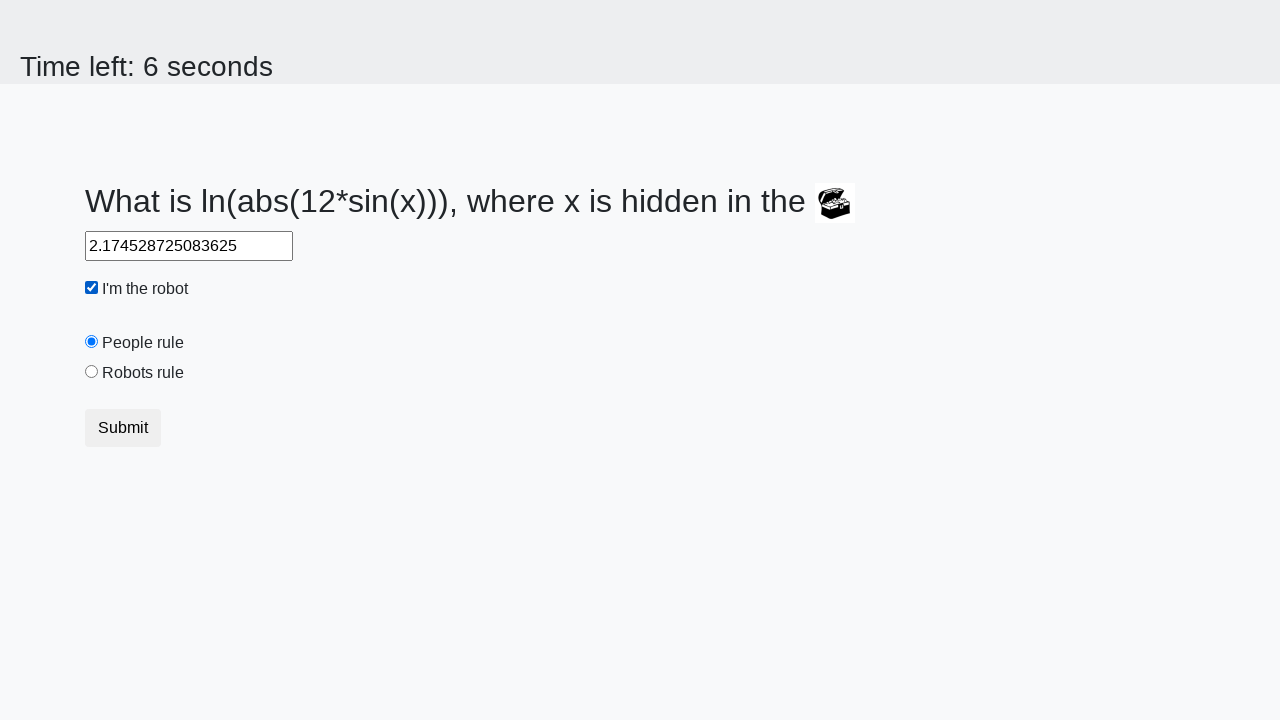

Checked 'Robots rule' checkbox at (92, 372) on #robotsRule
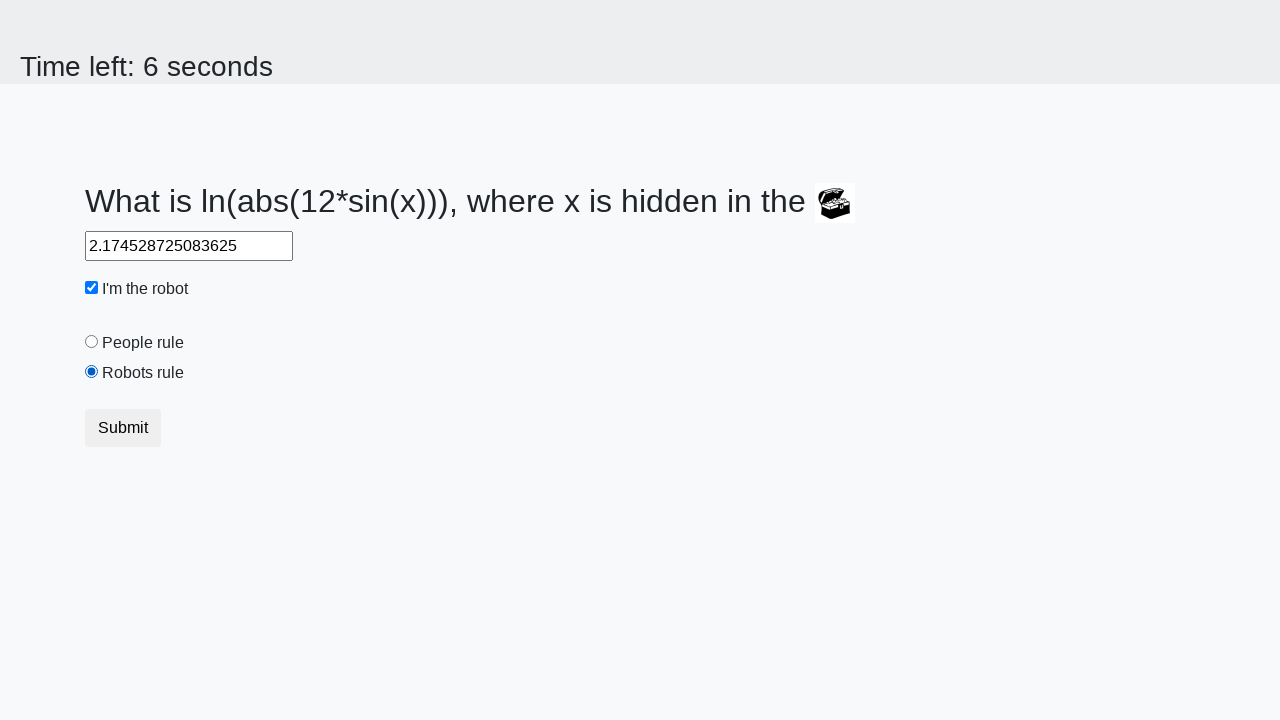

Clicked Submit button to submit form at (123, 428) on xpath=//button[text()='Submit']
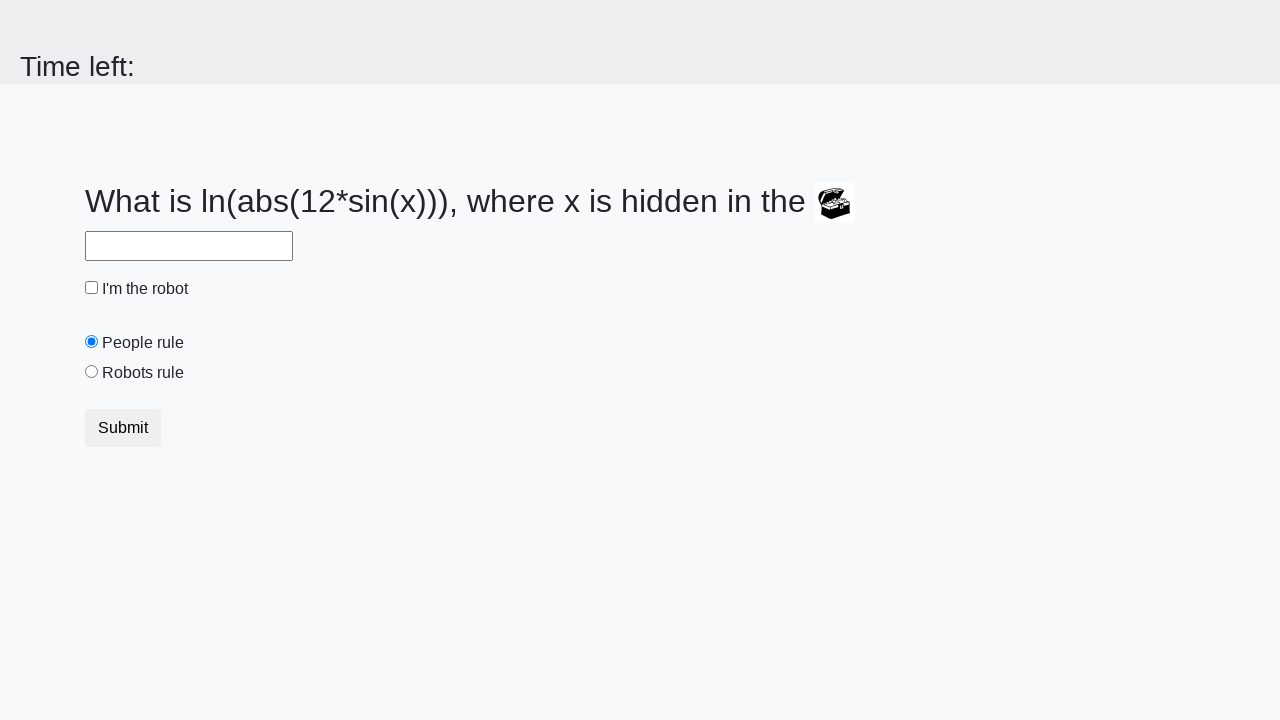

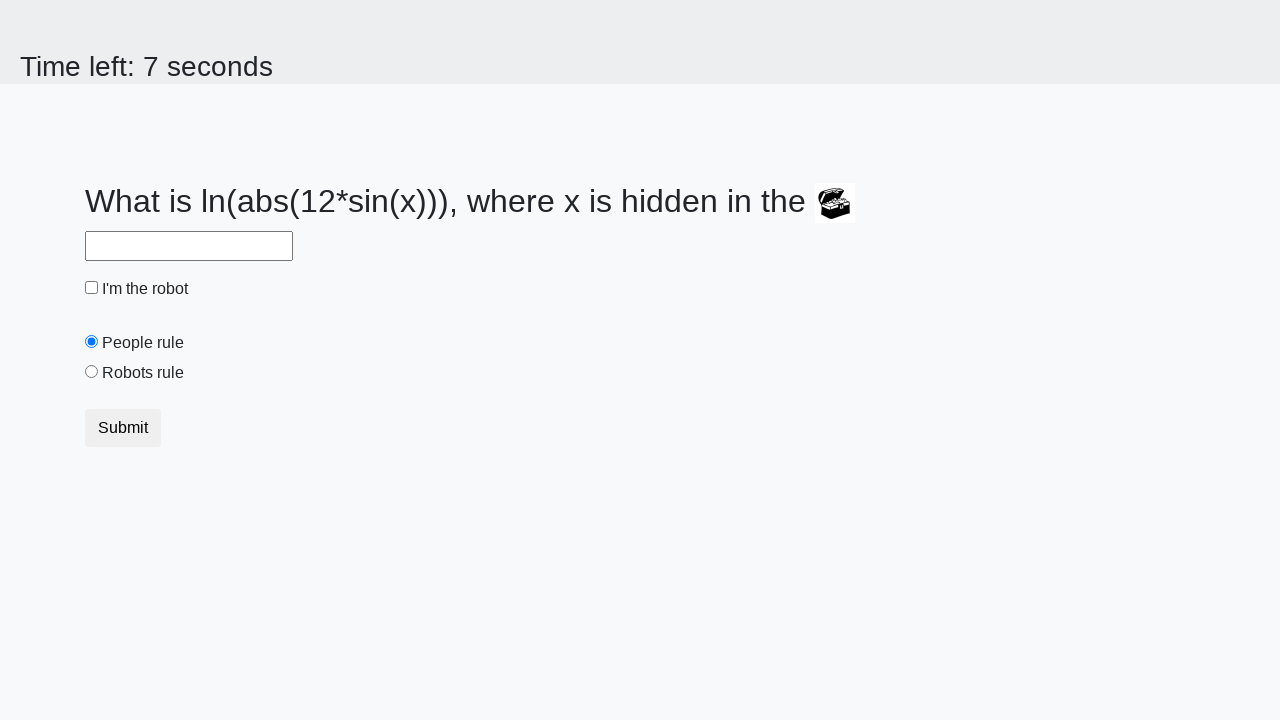